Tests the Mon Paris invoice/ticket form by navigating to the main website, clicking through to the San Jeronimo location page, and filling out ticket order details including order number, total, RFC (Mexican tax ID), email, business name, and postal code.

Starting URL: https://www.monparis.mx/

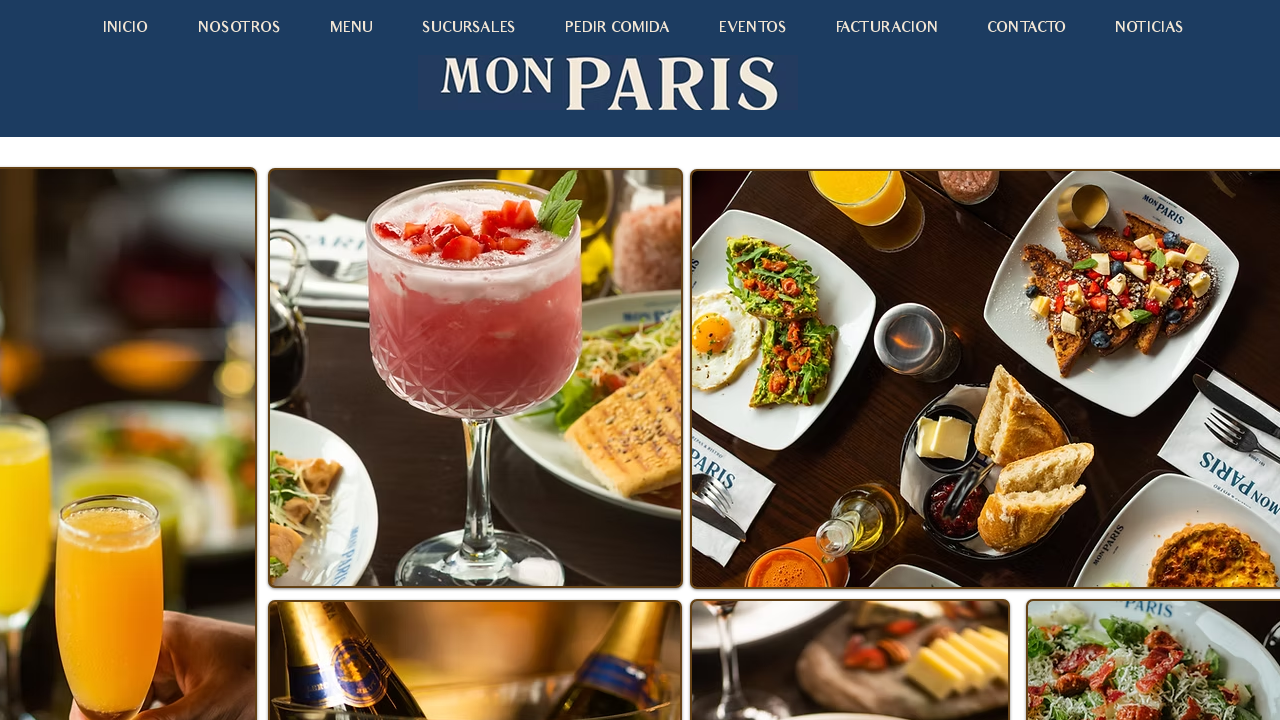

Clicked link element to navigate at (886, 30) on #comp-kahemd186 >> internal:testid=[data-testid="linkElement"s]
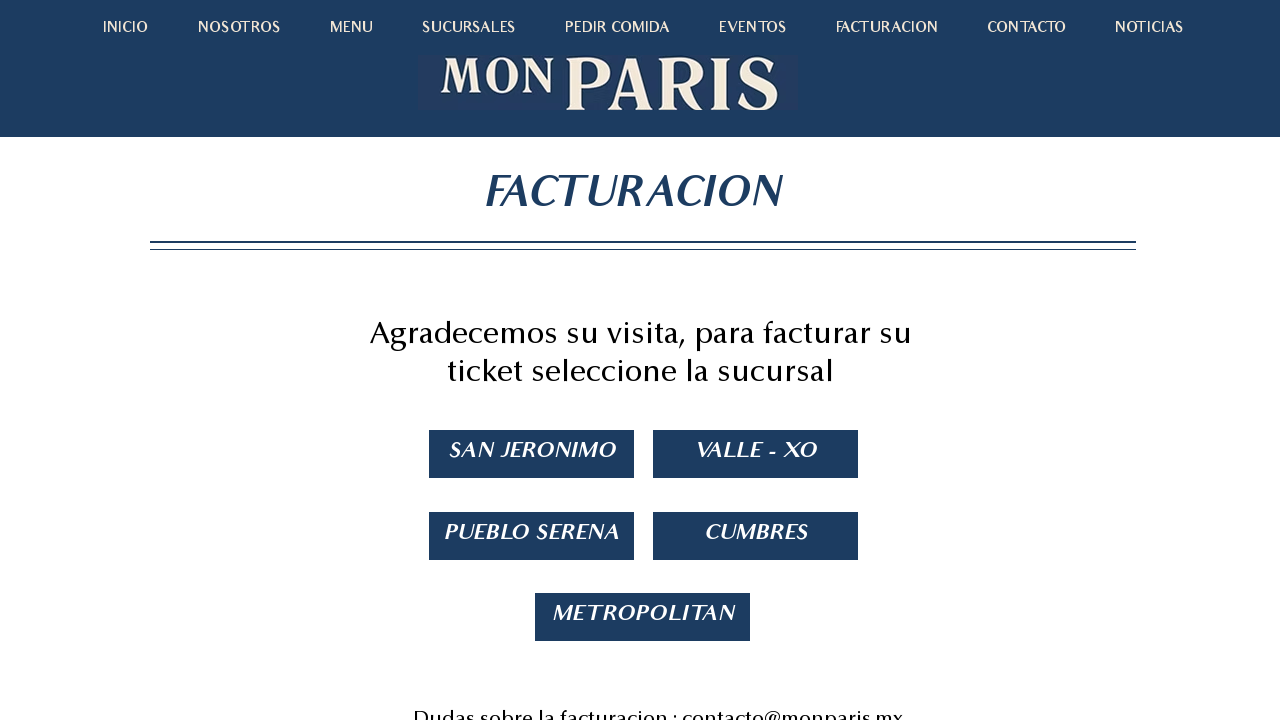

Clicked SAN JERONIMO link, popup expected at (532, 454) on internal:role=link[name="SAN JERONIMO"i]
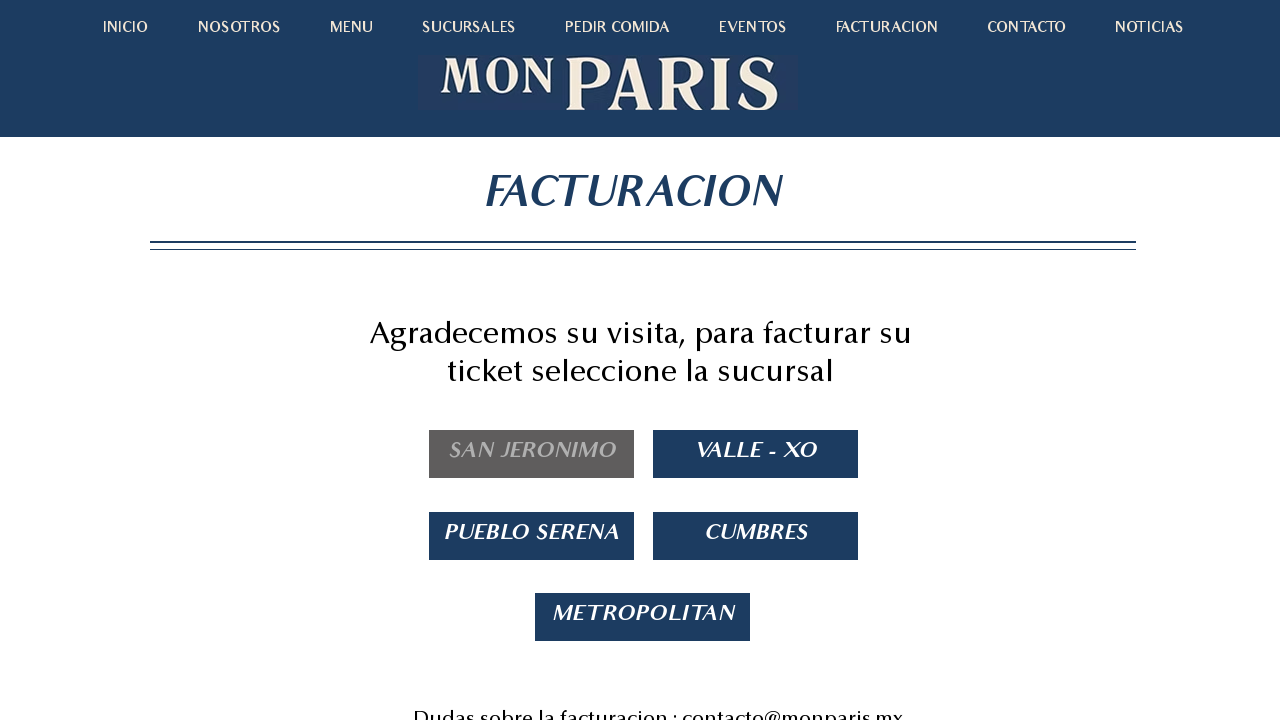

Popup window for San Jeronimo location opened
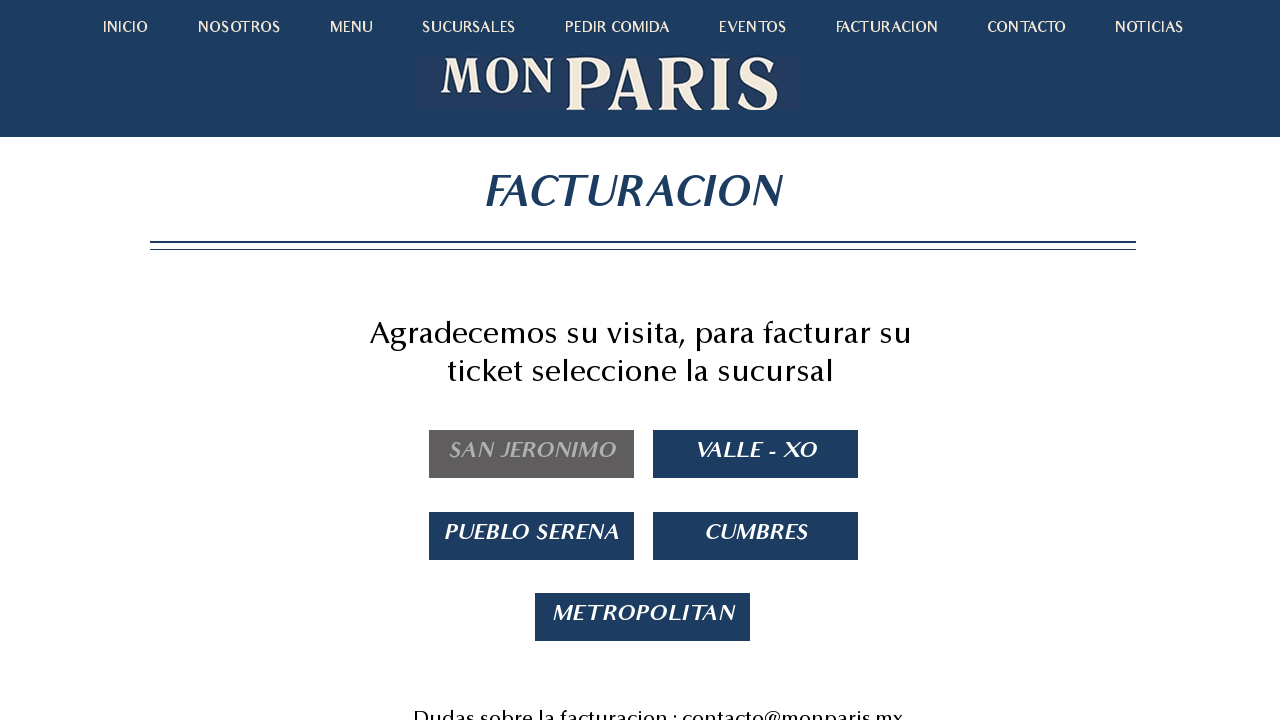

Clicked on Orden (order number) field at (640, 360) on internal:role=textbox[name="Orden"i]
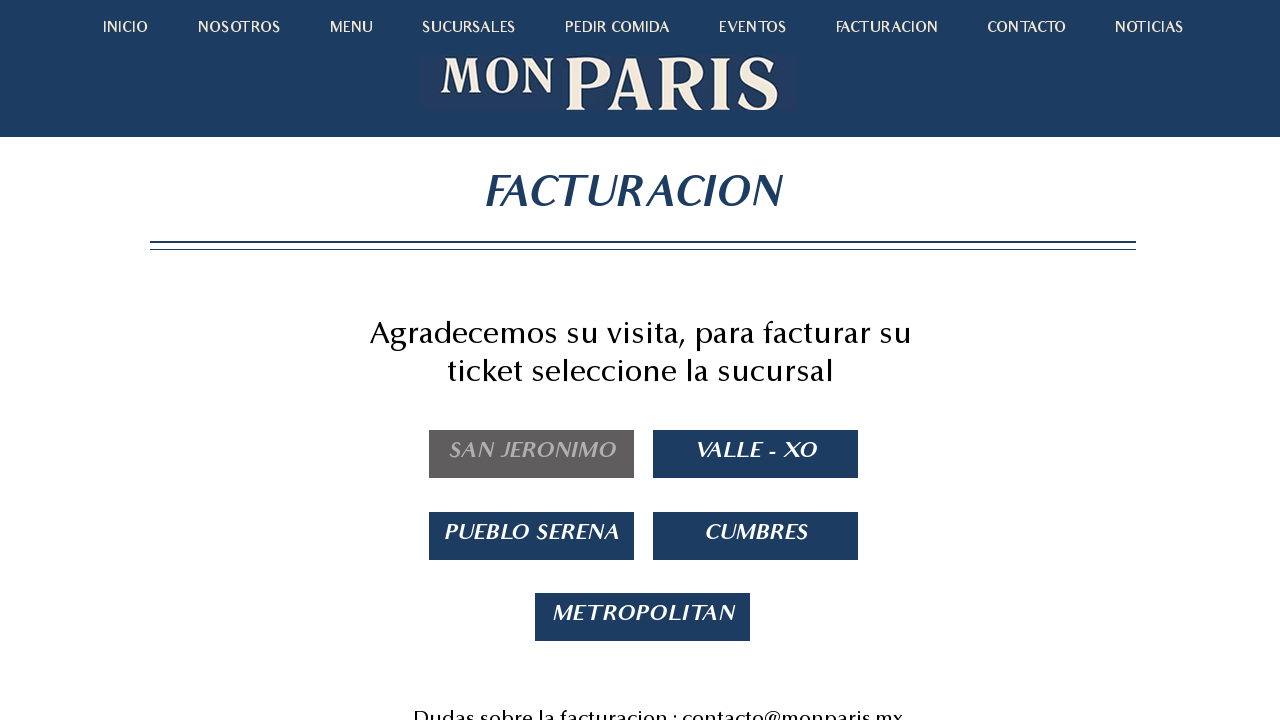

Filled order number with 'ORD-2024-78543' on internal:role=textbox[name="Orden"i]
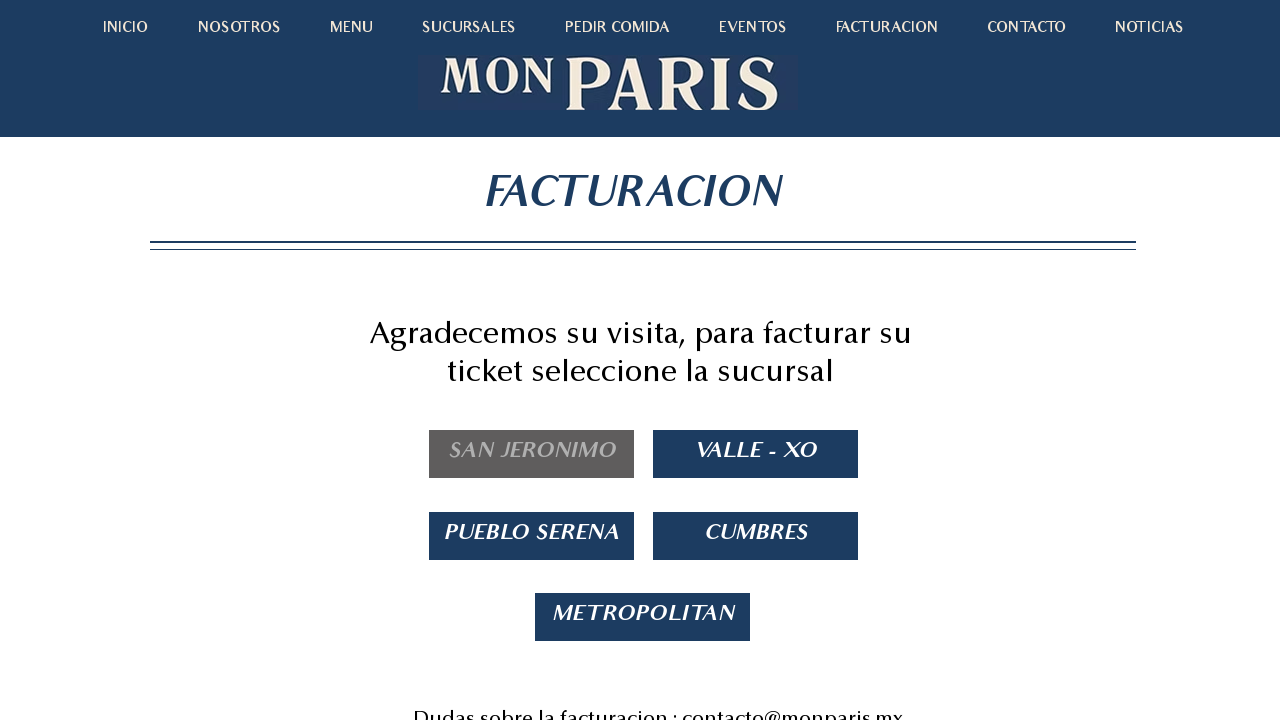

Clicked on Total field at (640, 414) on #Total
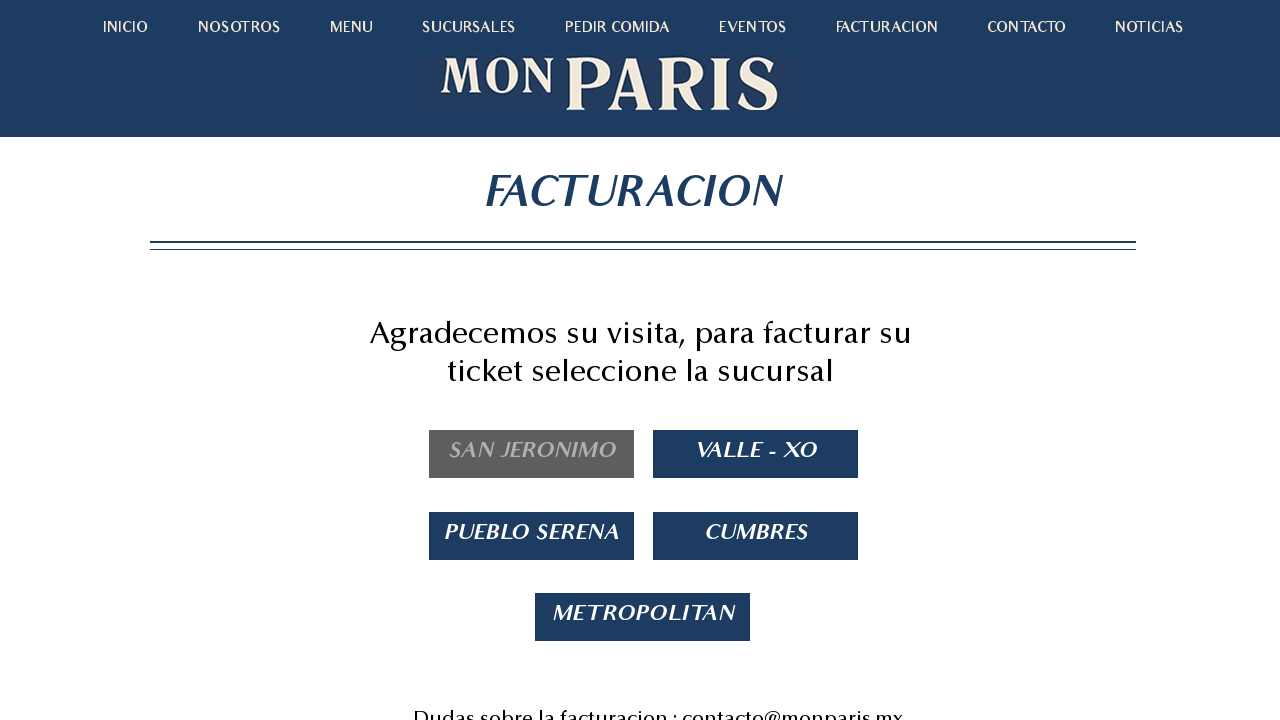

Filled Total field with '1250.00' on #Total
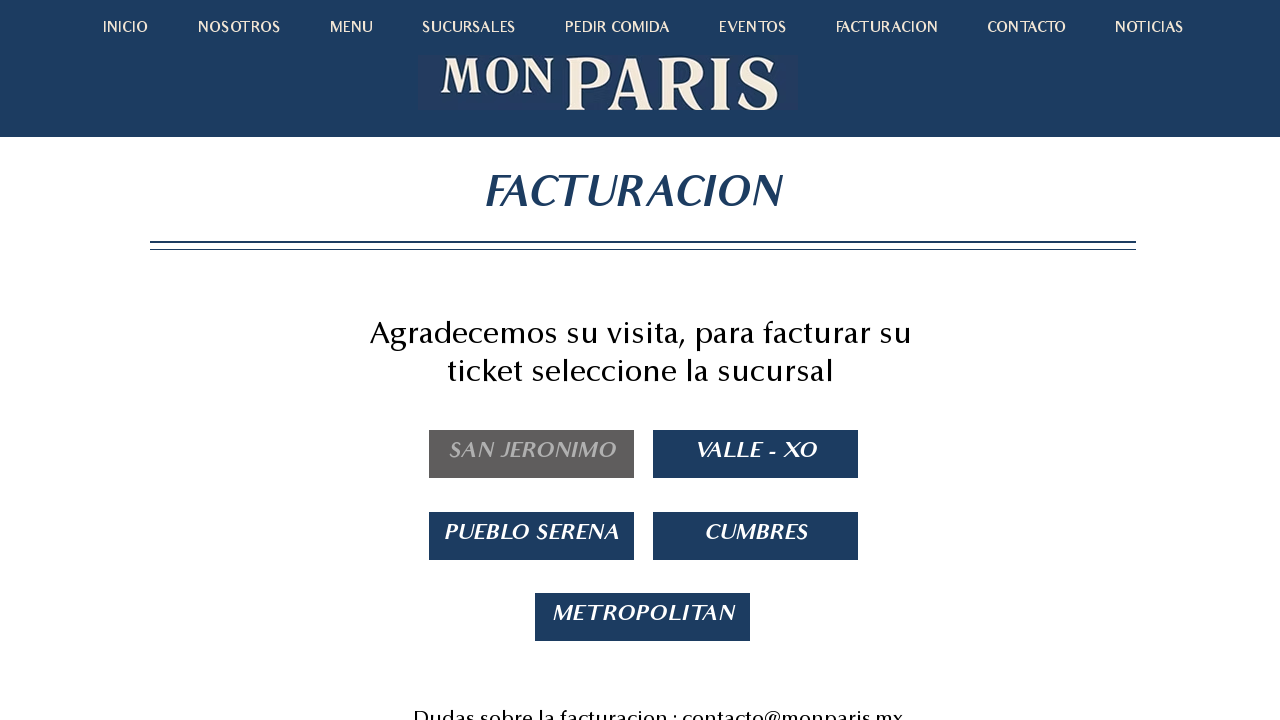

Clicked on TotalInvoice field at (640, 466) on #TotalInvoice
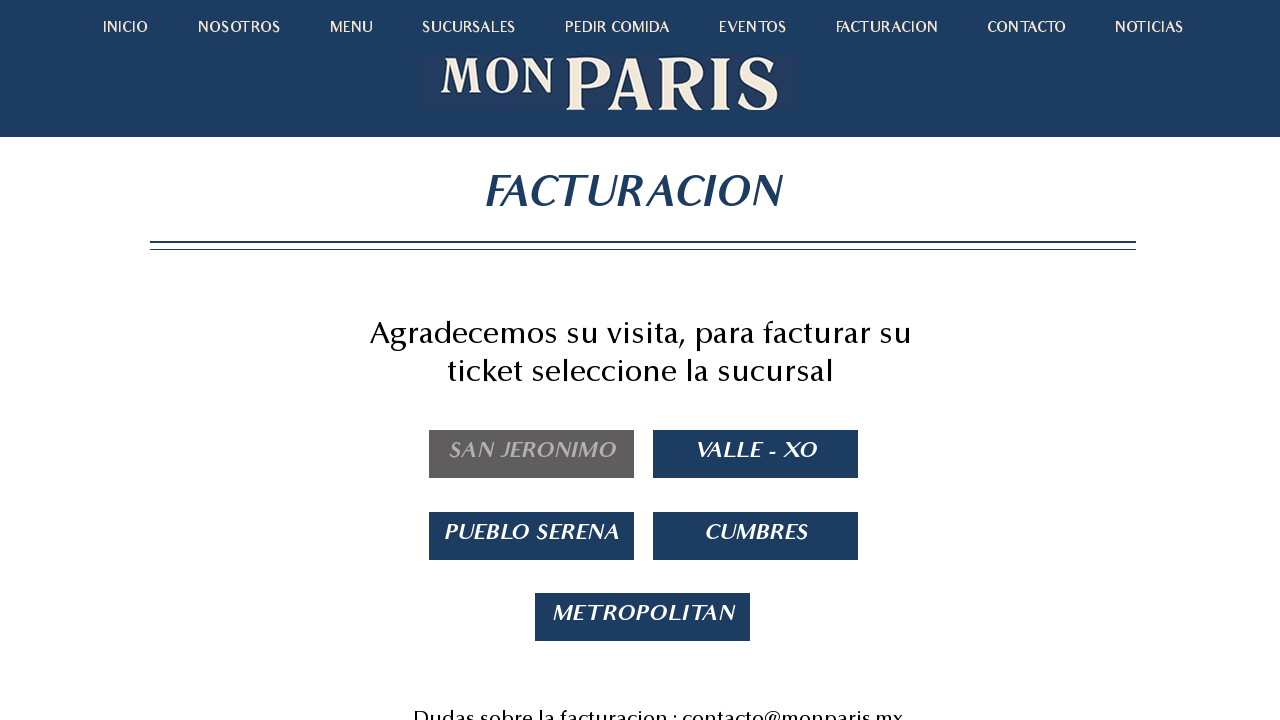

Filled TotalInvoice field with '1250.00' on #TotalInvoice
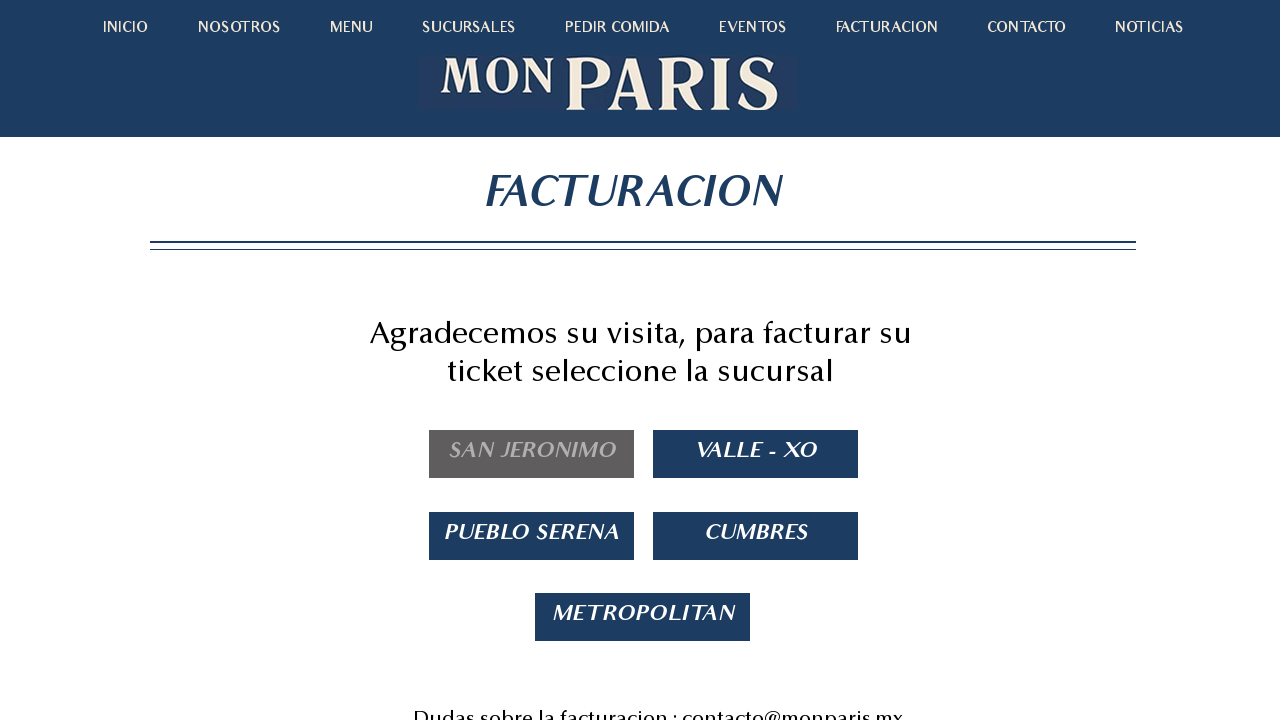

Clicked on RFC (Mexican tax ID) field at (640, 520) on internal:role=textbox[name="RFC"i]
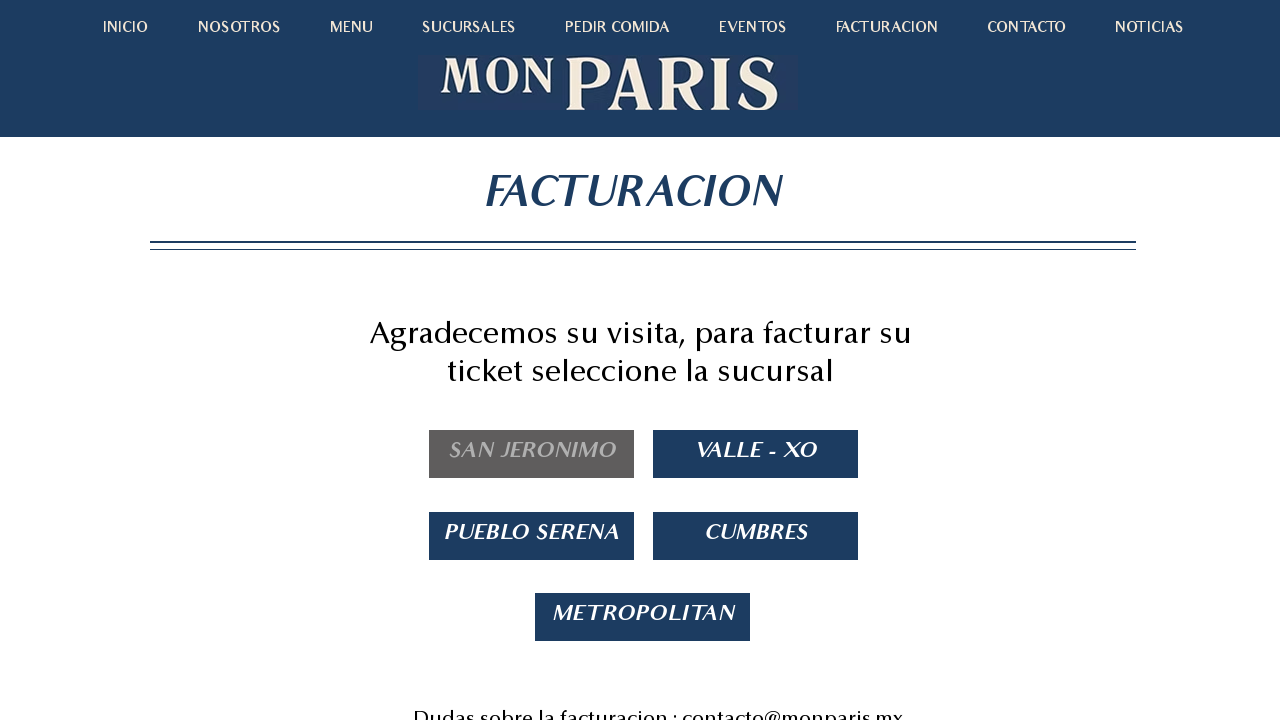

Filled RFC field with 'XAXX010101000' on internal:role=textbox[name="RFC"i]
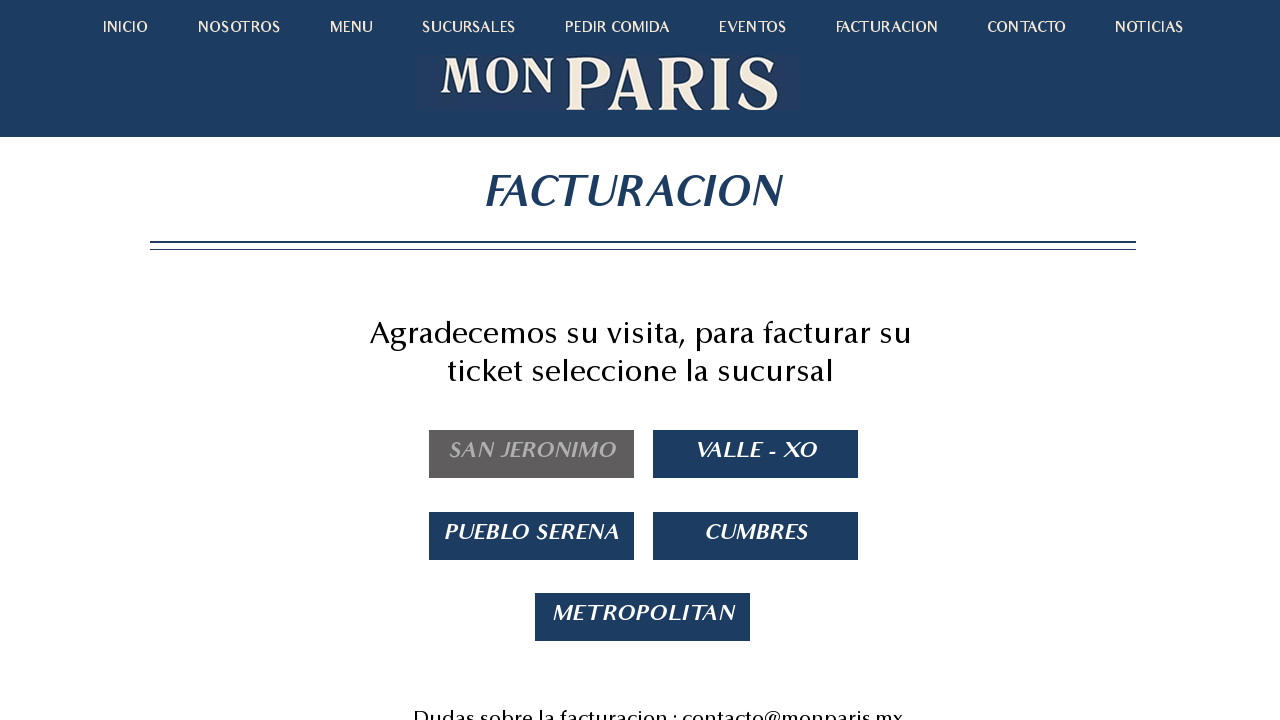

Clicked on Correo electrónico (email) field at (640, 630) on internal:role=textbox[name="Correo electrónico"i]
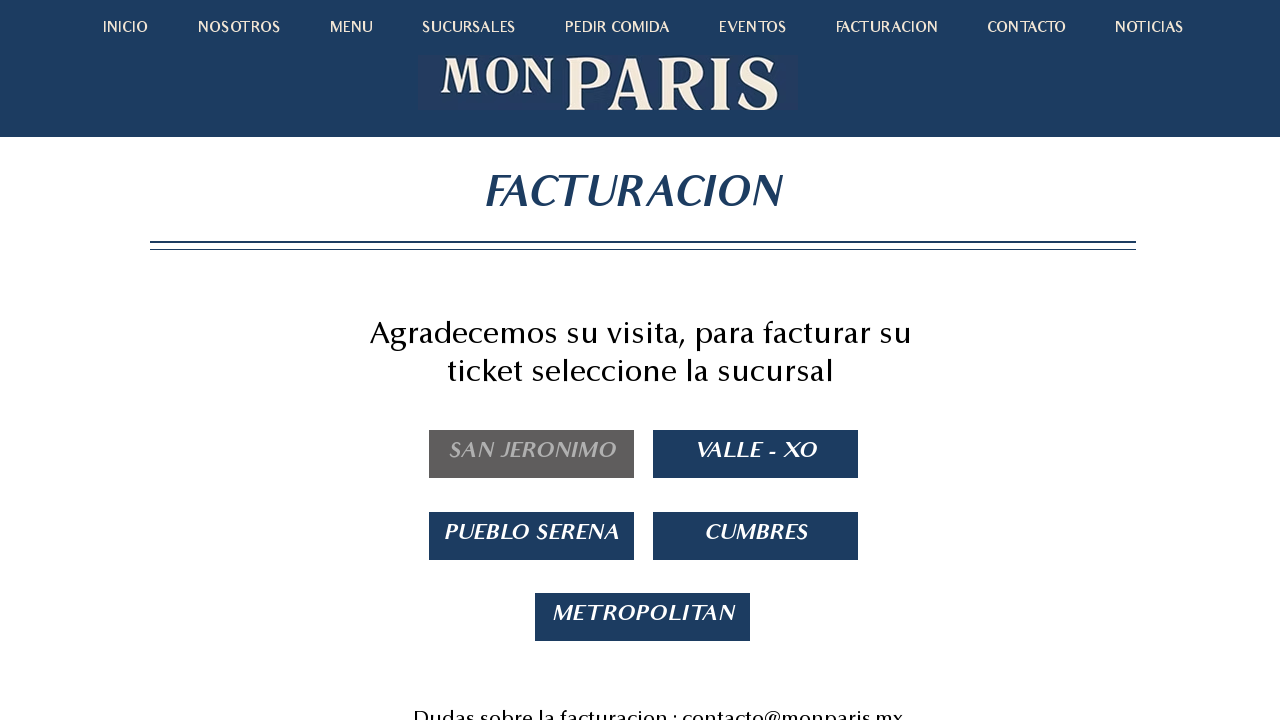

Filled email field with 'cliente.prueba@correo.com' on internal:role=textbox[name="Correo electrónico"i]
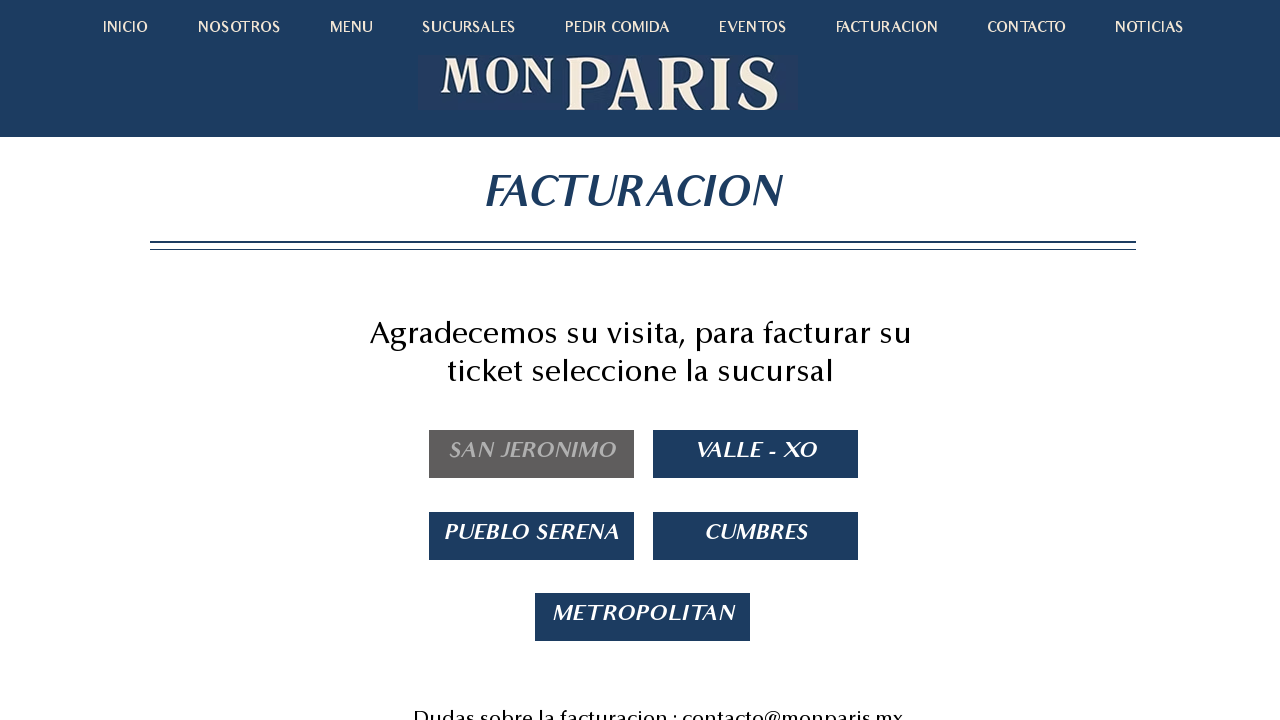

Clicked on legalName field at (640, 572) on #legalName
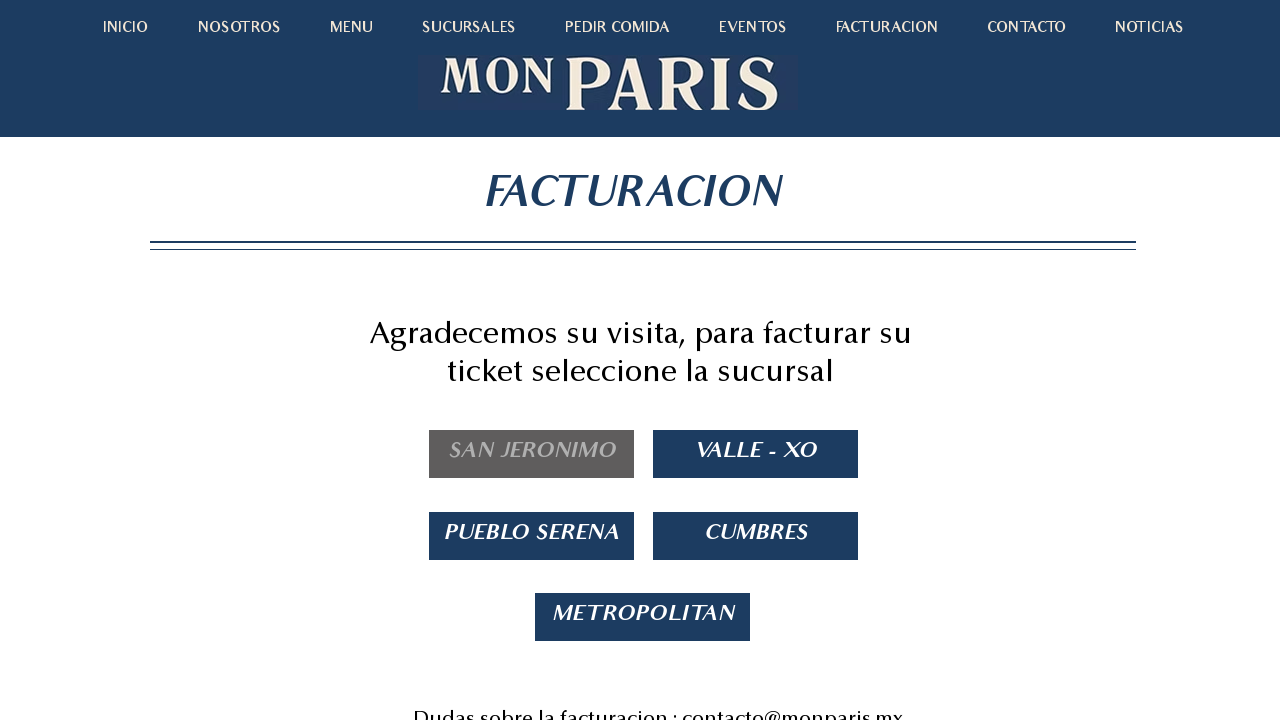

Filled business name with 'Empresa Ejemplo SA de CV' on #legalName
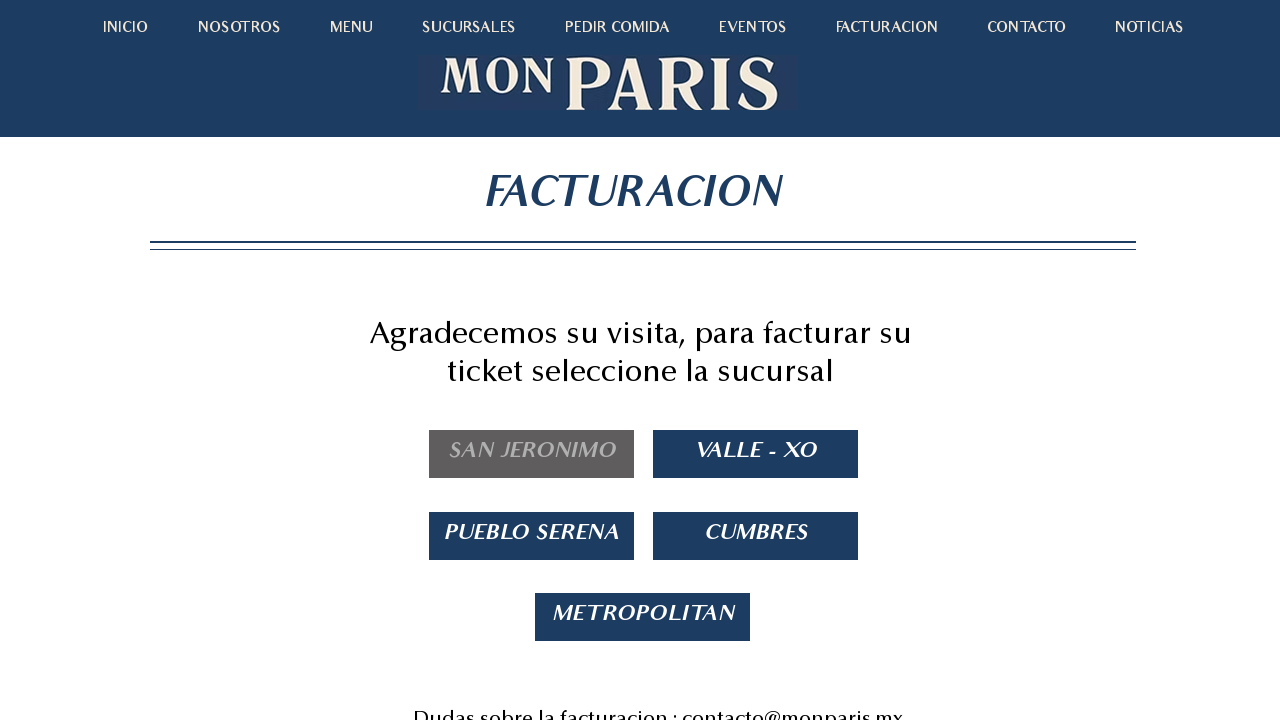

Clicked on CP (postal code) field at (640, 684) on #CP
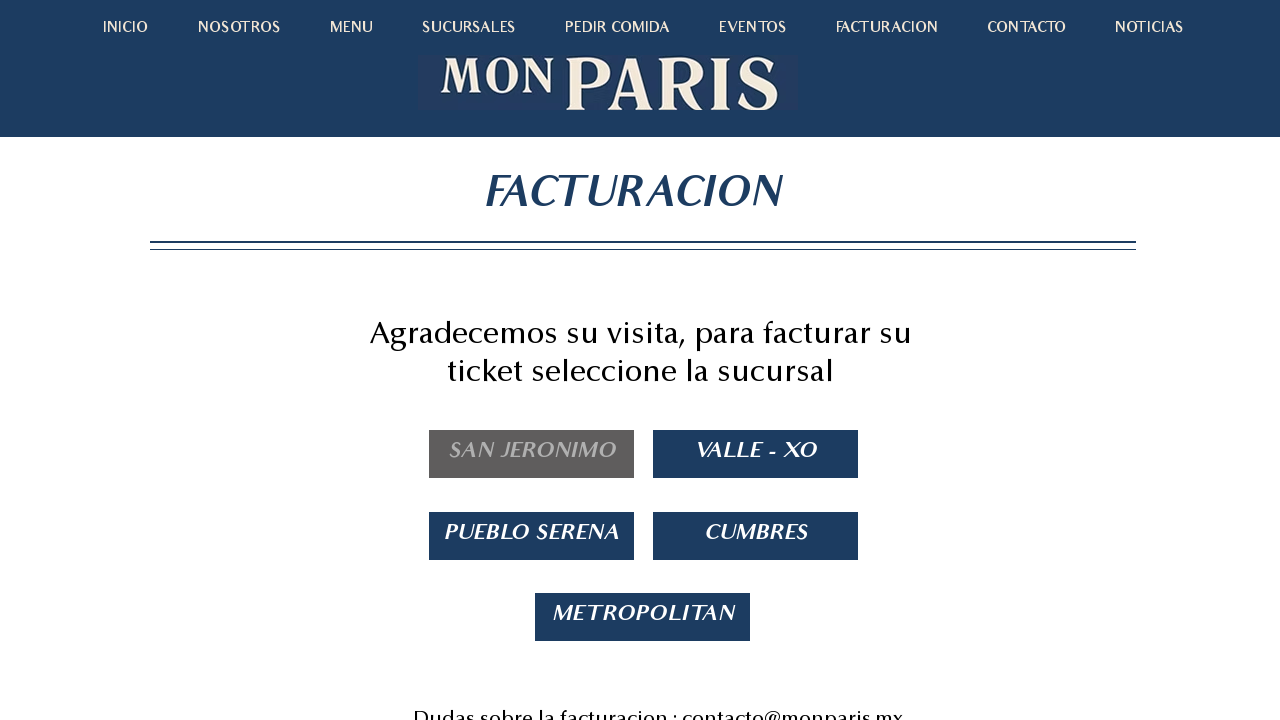

Filled postal code with '01210' on #CP
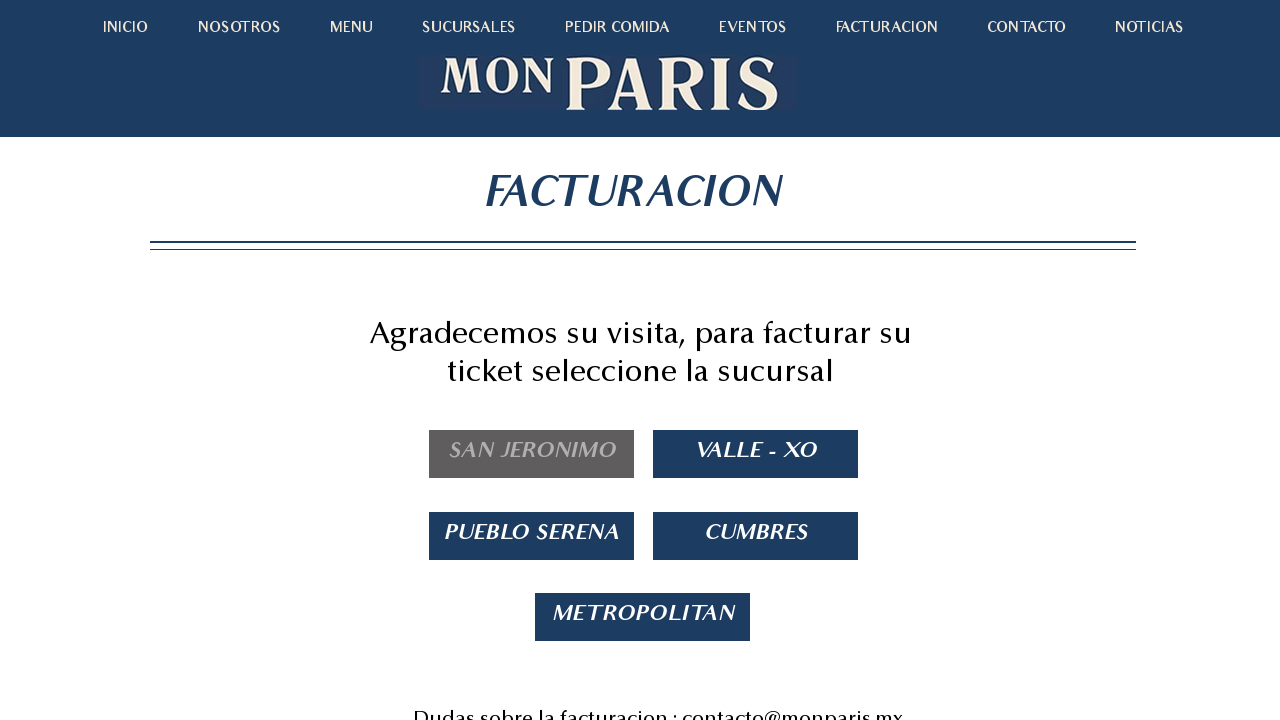

Waited 1 second for form to be fully filled
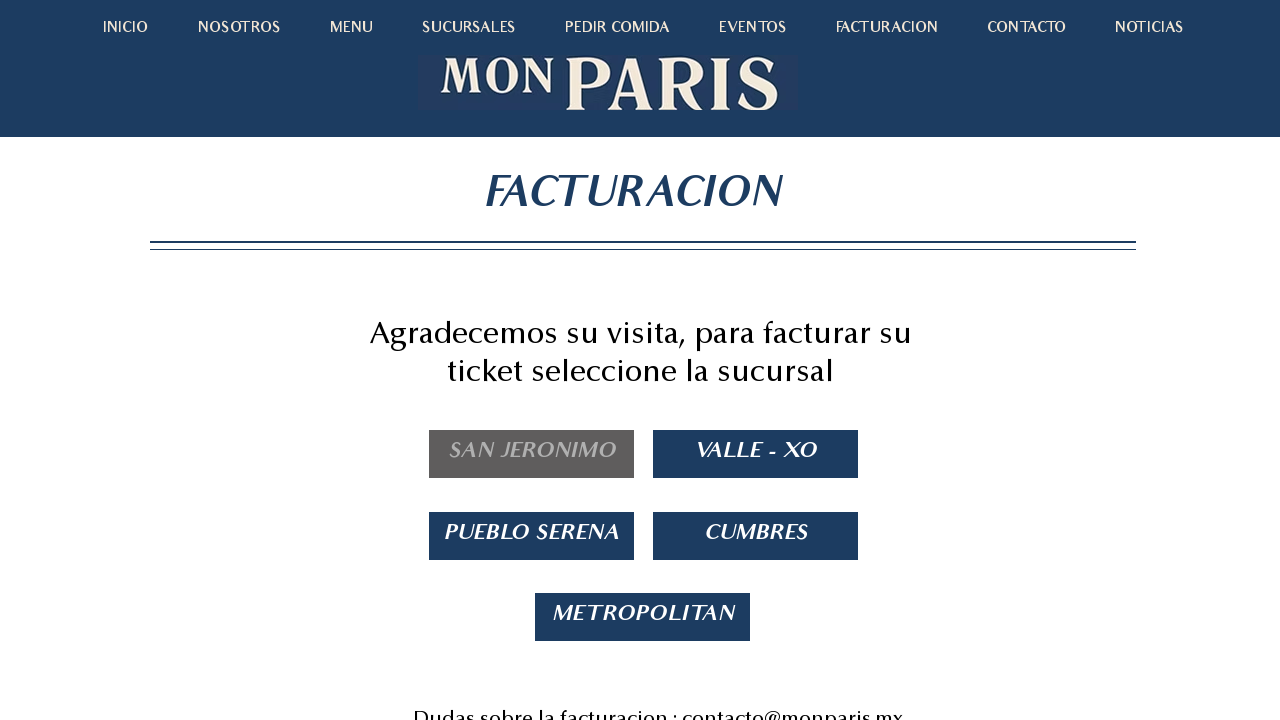

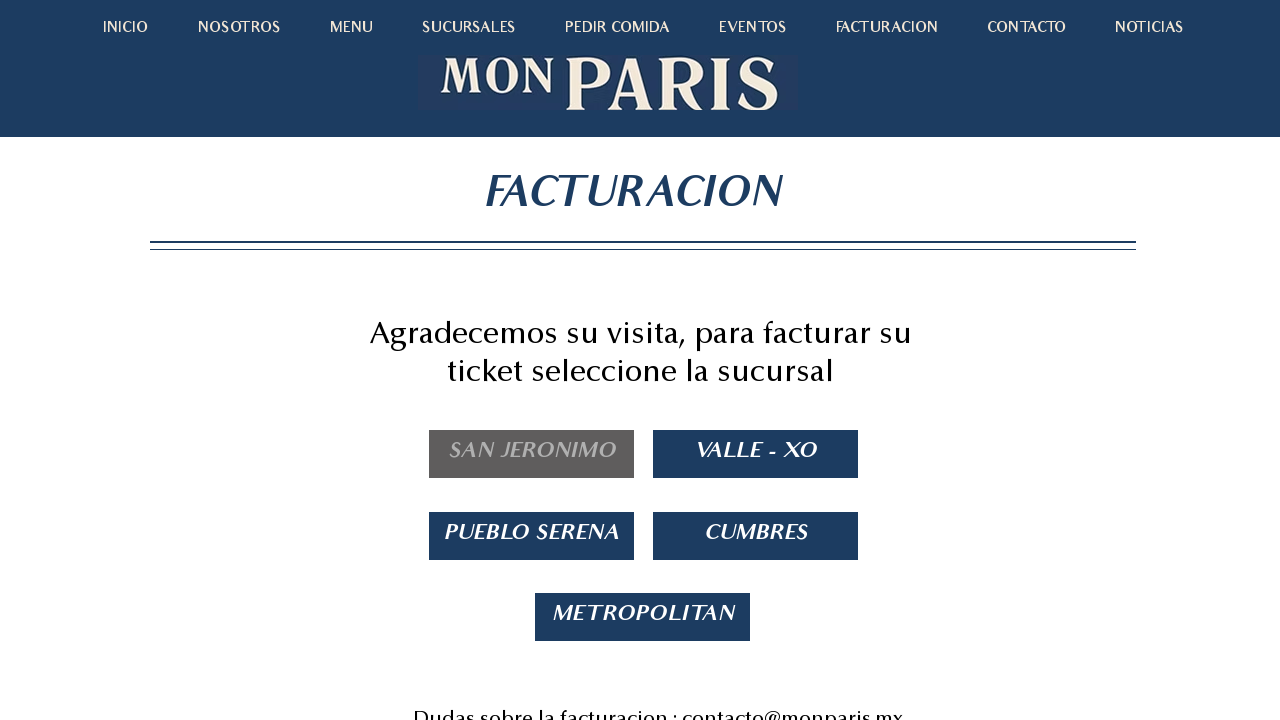